Tests checkbox, static dropdown, and dynamic dropdown interactions by checking/unchecking options and selecting values

Starting URL: https://rahulshettyacademy.com/AutomationPractice/

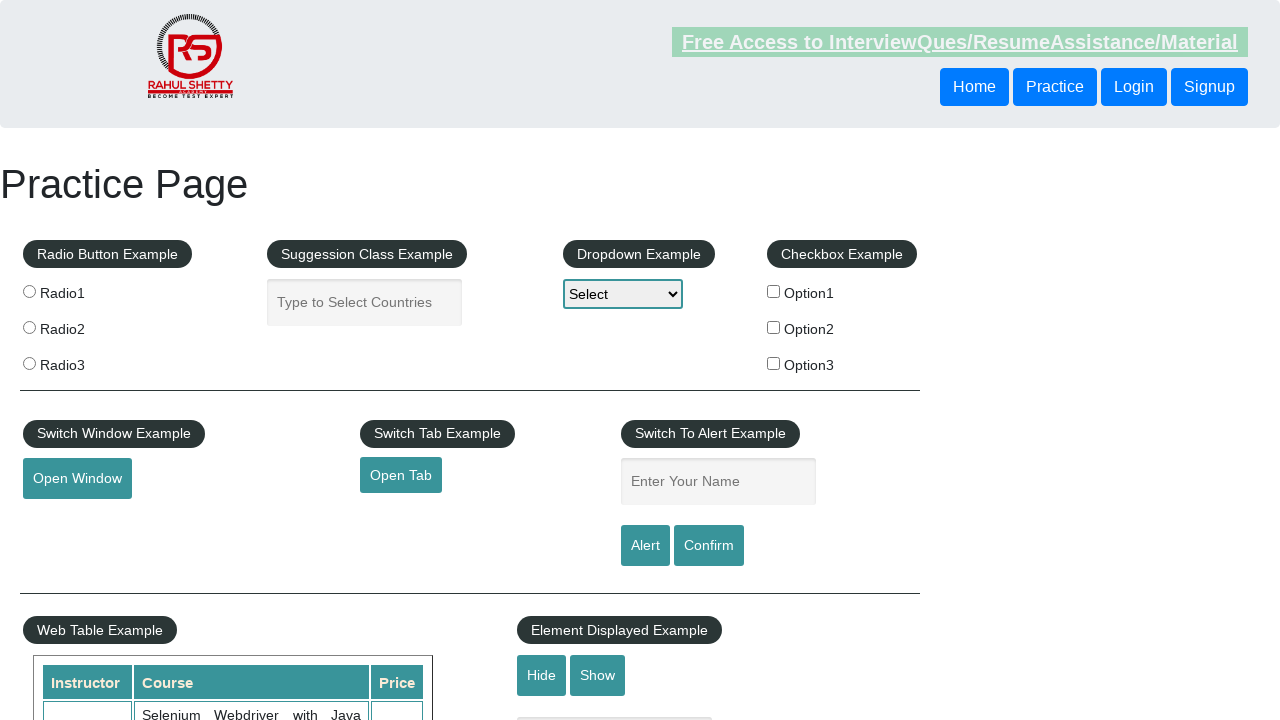

Checked the first checkbox (checkBoxOption1) at (774, 291) on #checkBoxOption1
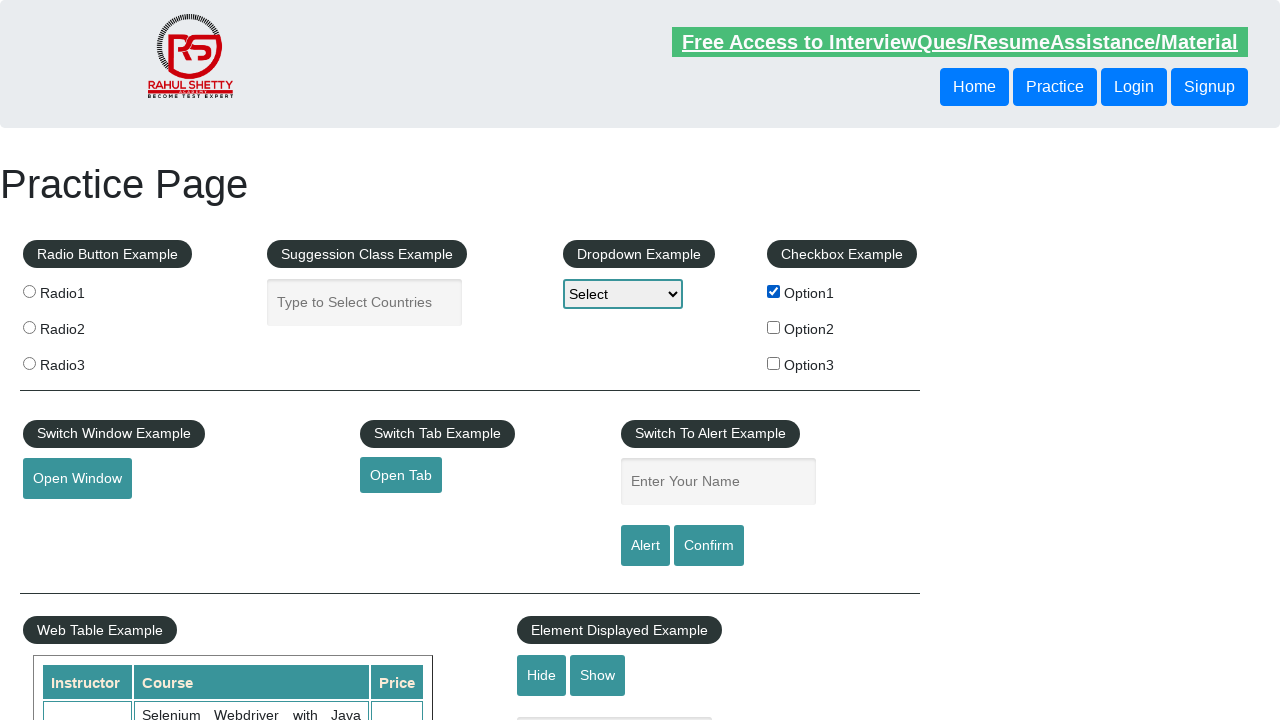

Unchecked the first checkbox (checkBoxOption1) at (774, 291) on #checkBoxOption1
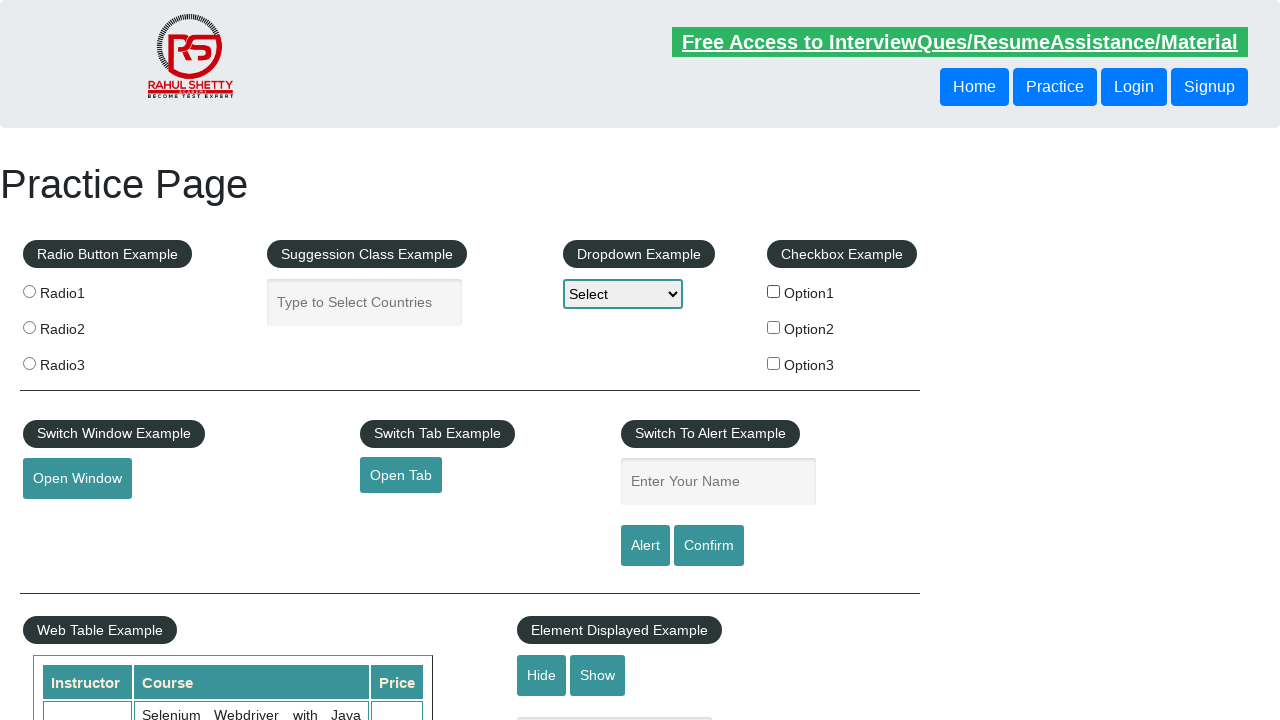

Selected option3 from static dropdown on #dropdown-class-example
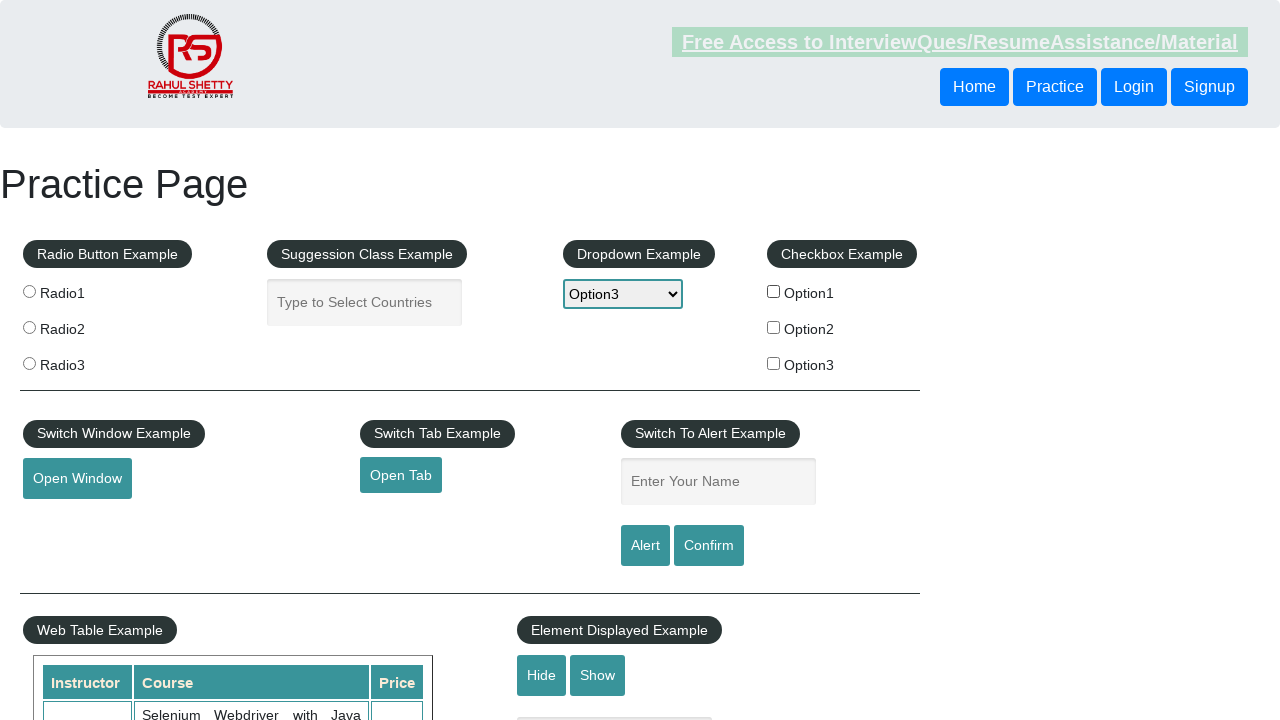

Filled autocomplete field with 'eth' for dynamic dropdown on #autocomplete
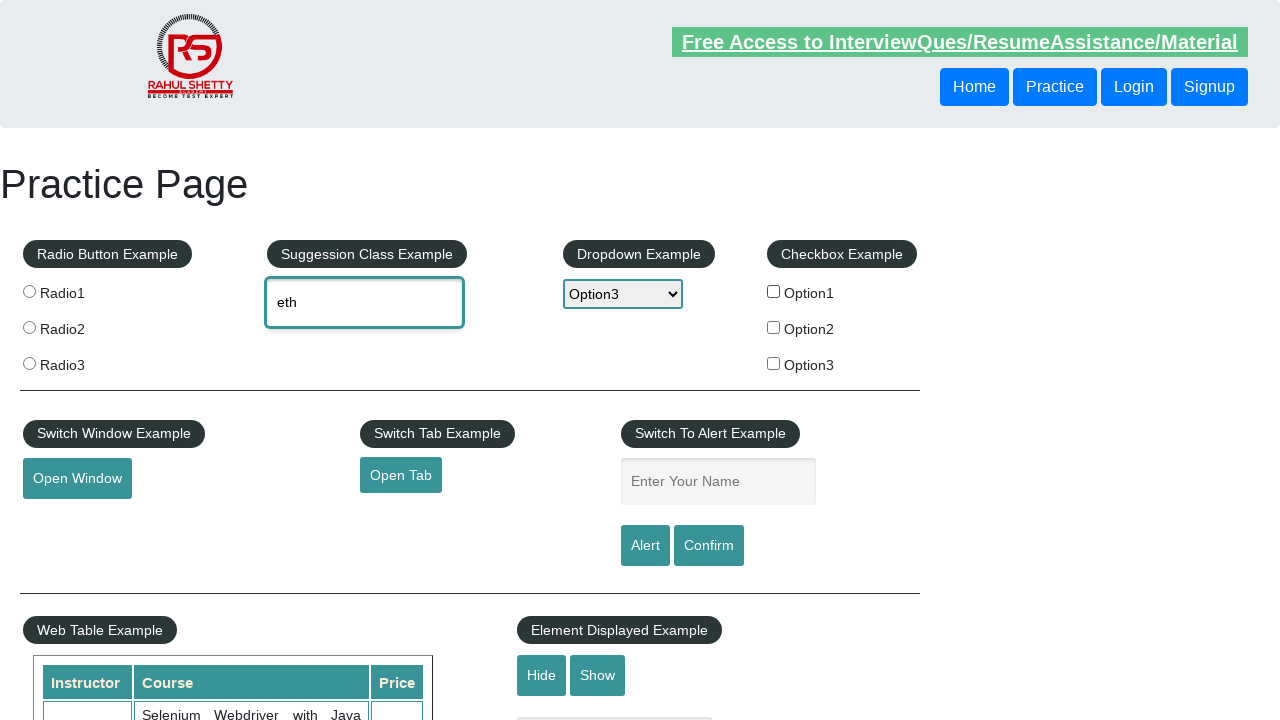

Waited for dropdown items to appear
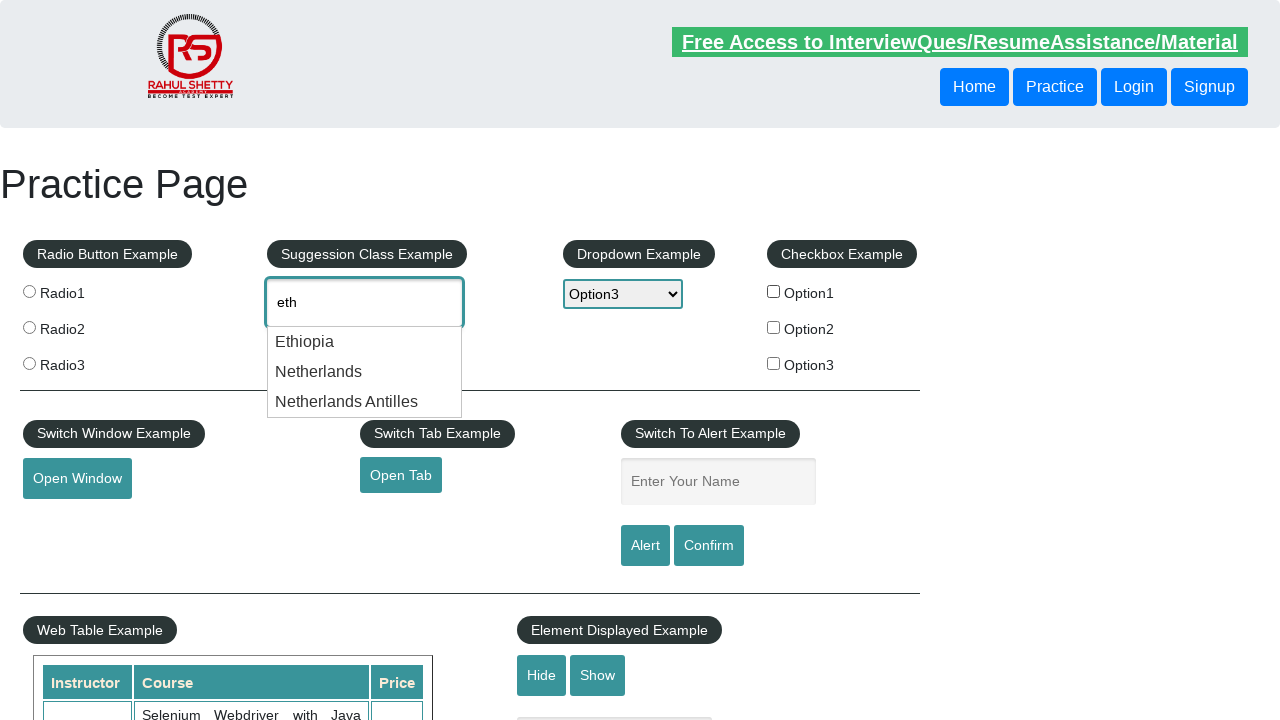

Selected Netherlands from dynamic dropdown options at (365, 372) on .ui-menu-item div >> nth=1
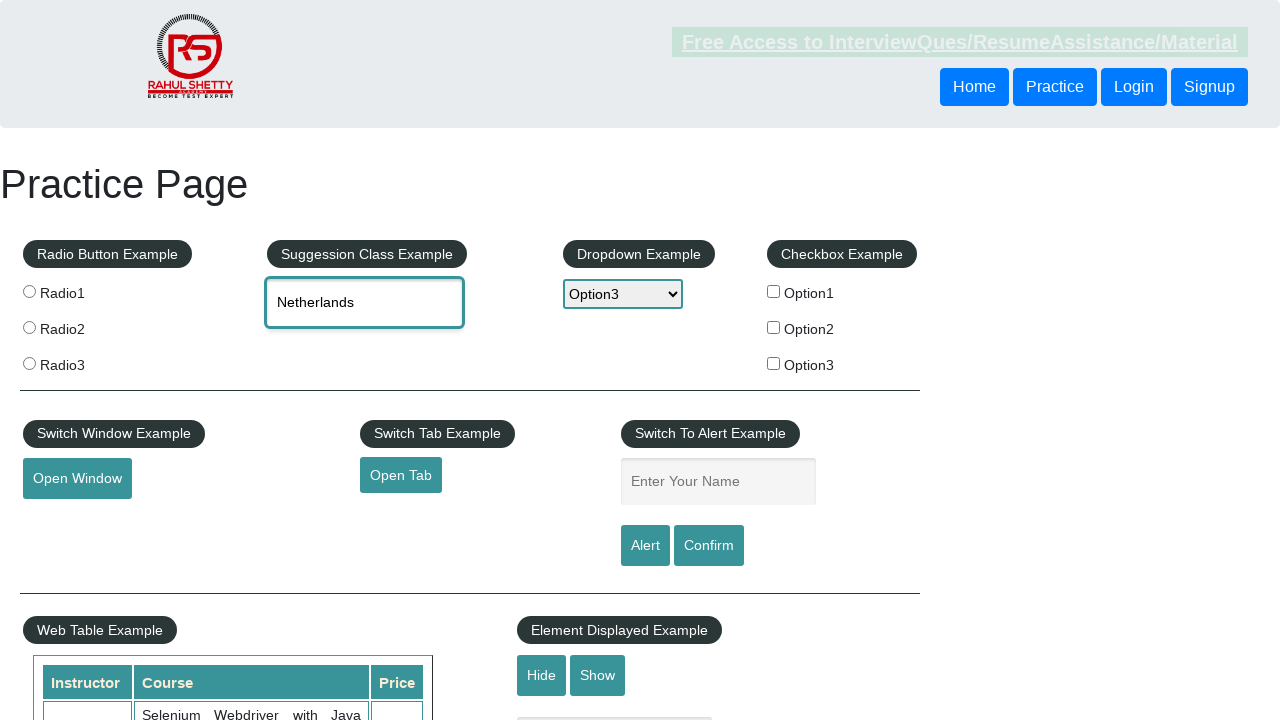

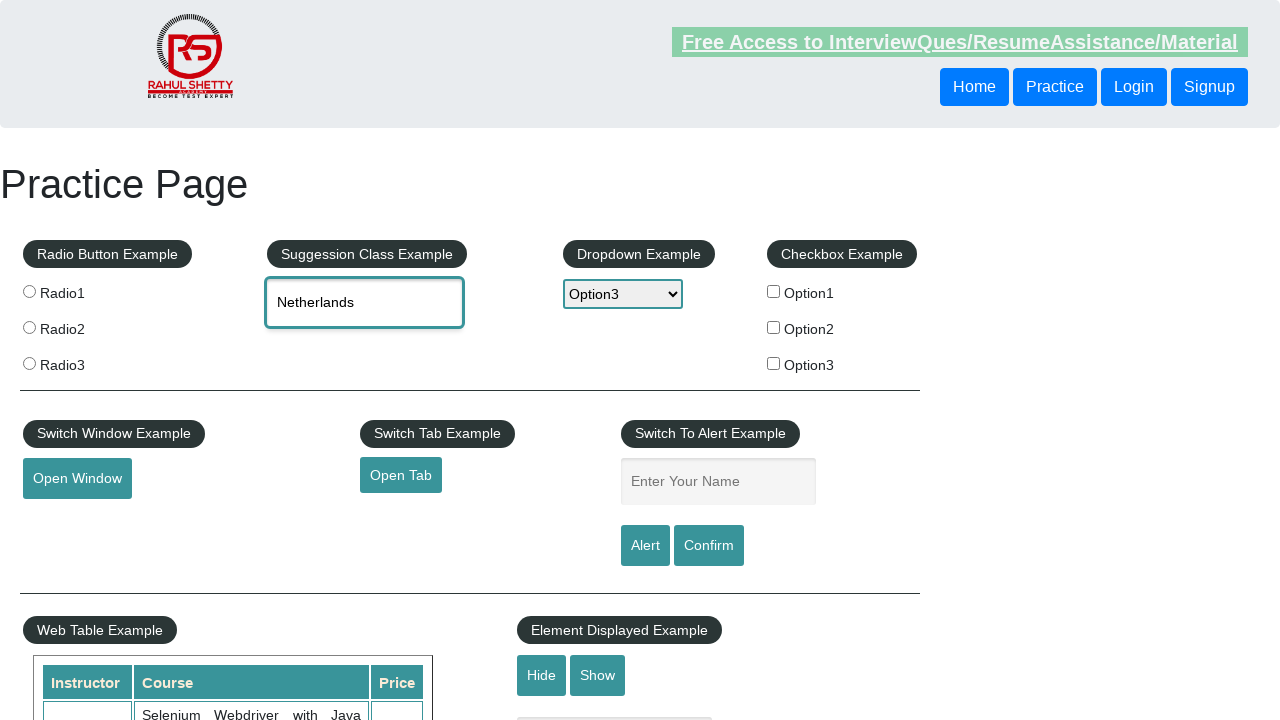